Tests navigation from order page to main page by visiting both URLs and verifying the redirect to main page completes successfully

Starting URL: https://qa-scooter.praktikum-services.ru/order

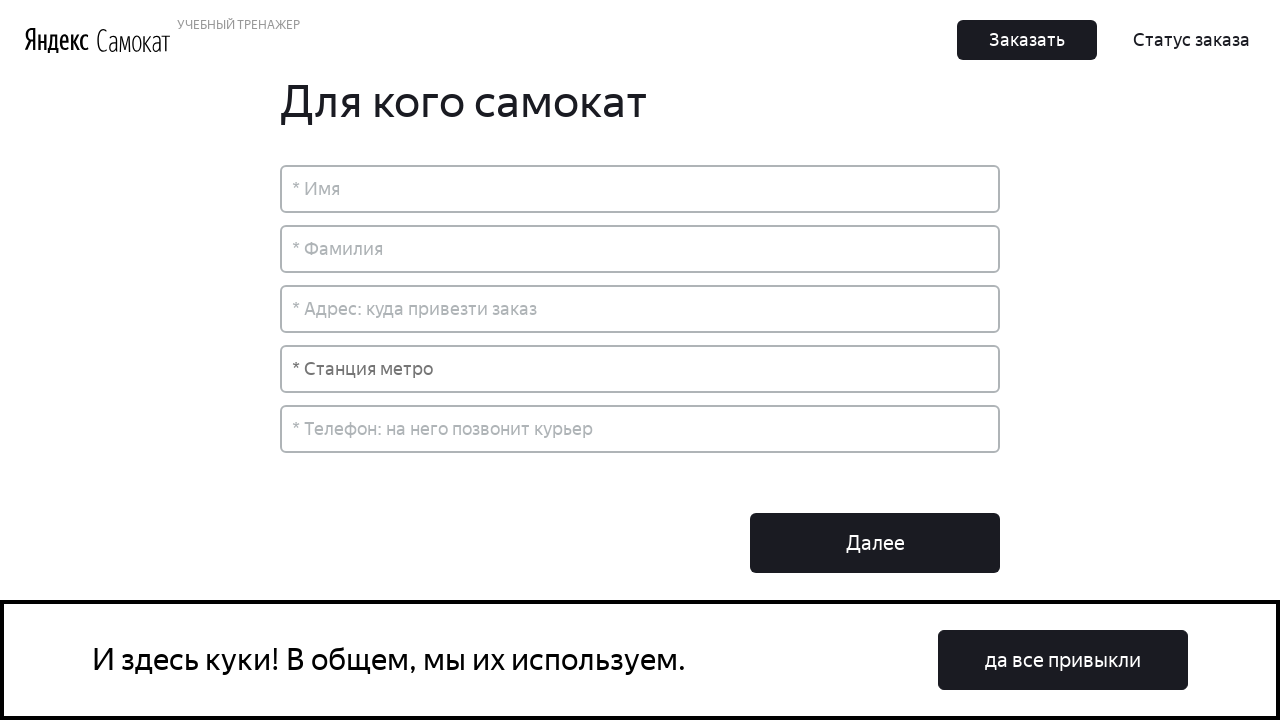

Navigated to main page URL
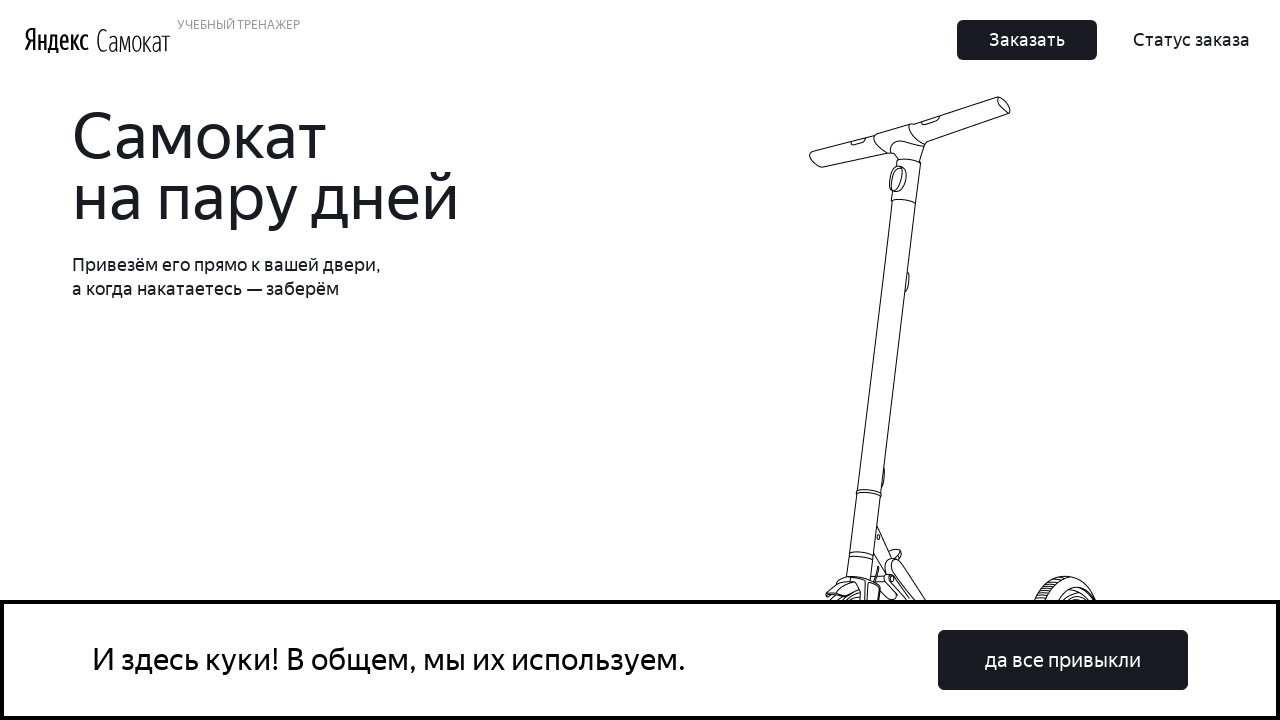

Main page URL confirmed - redirect to main page completed successfully
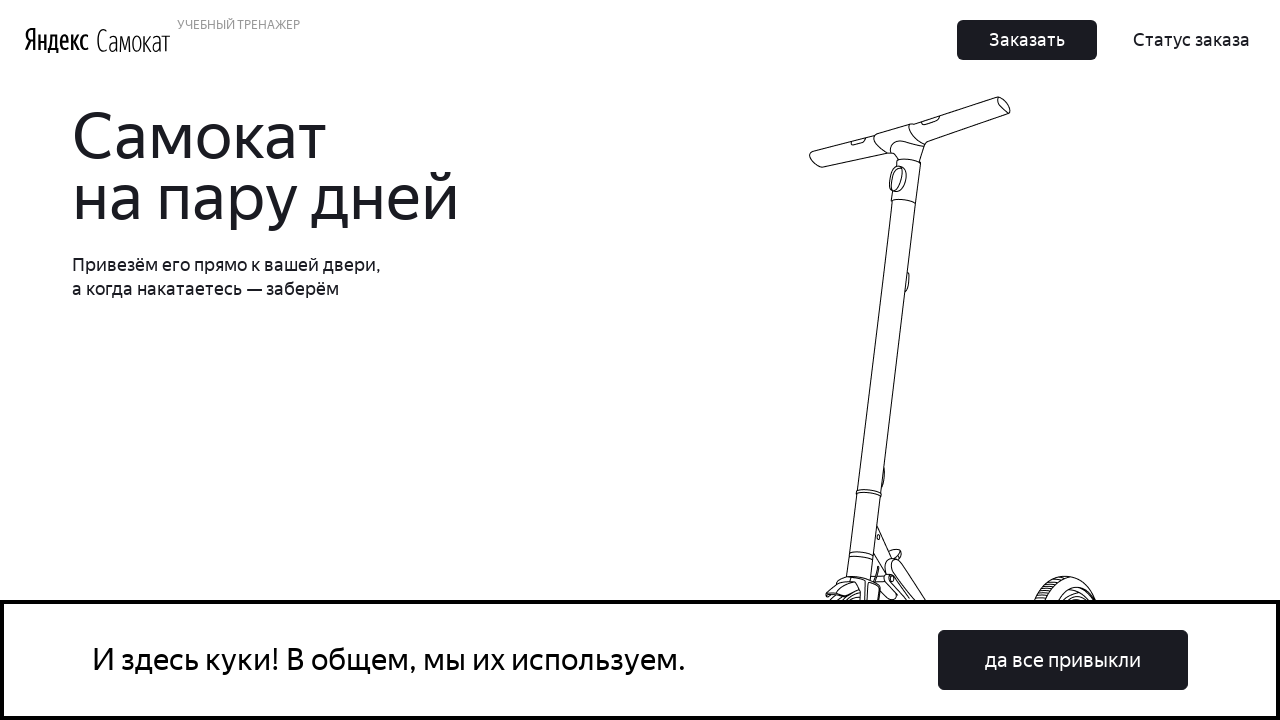

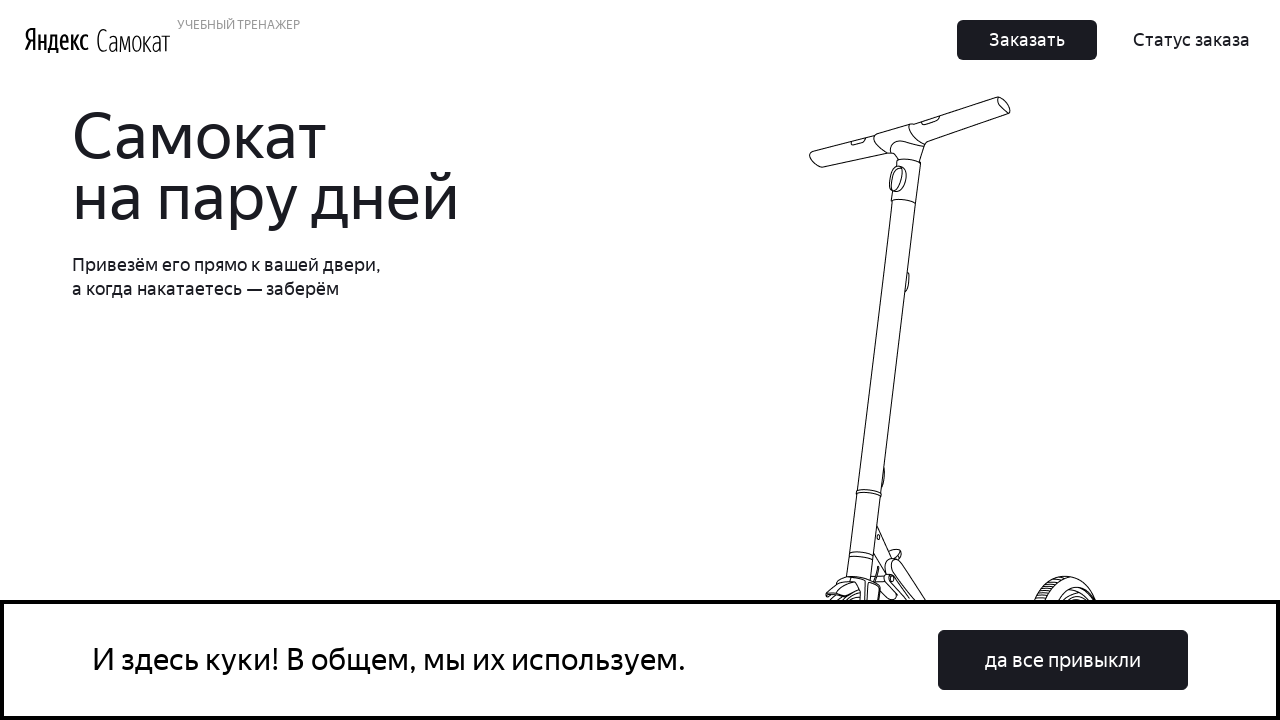